Tests JavaScript prompt alert functionality by clicking buttons to trigger an alert, entering text into the prompt, and accepting it.

Starting URL: http://demo.automationtesting.in/Alerts.html

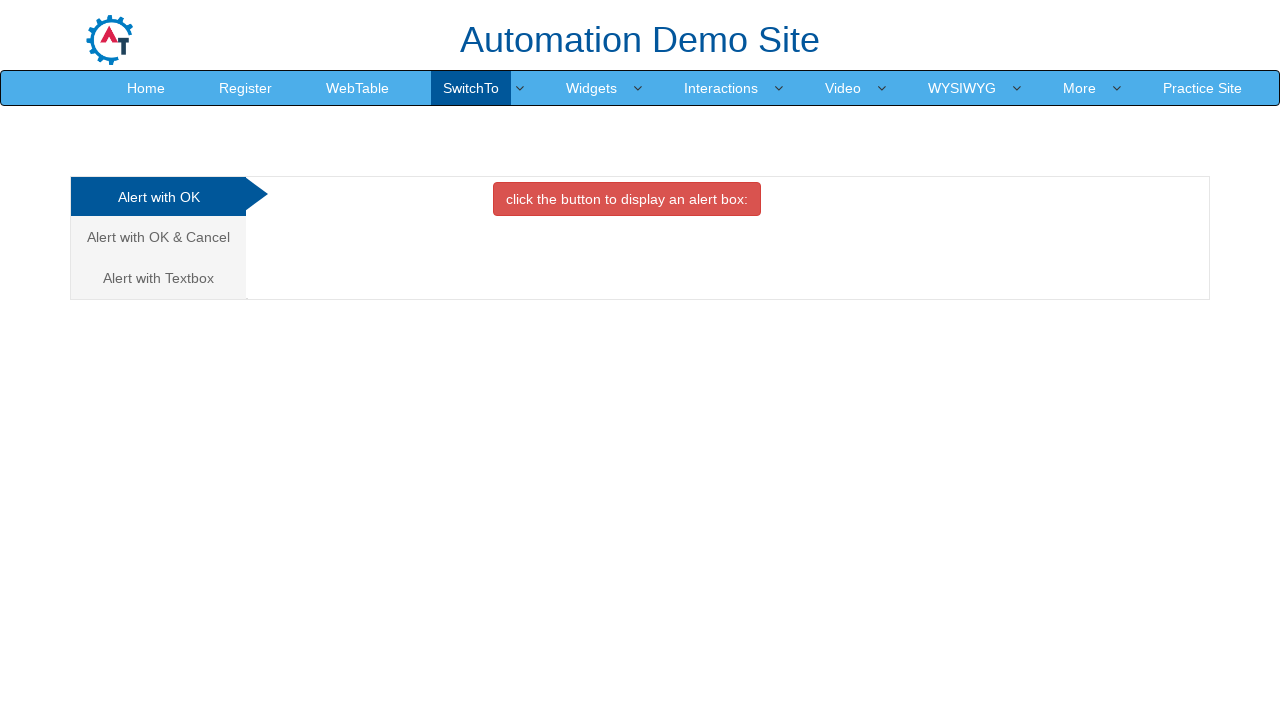

Set viewport size to 1920x1080
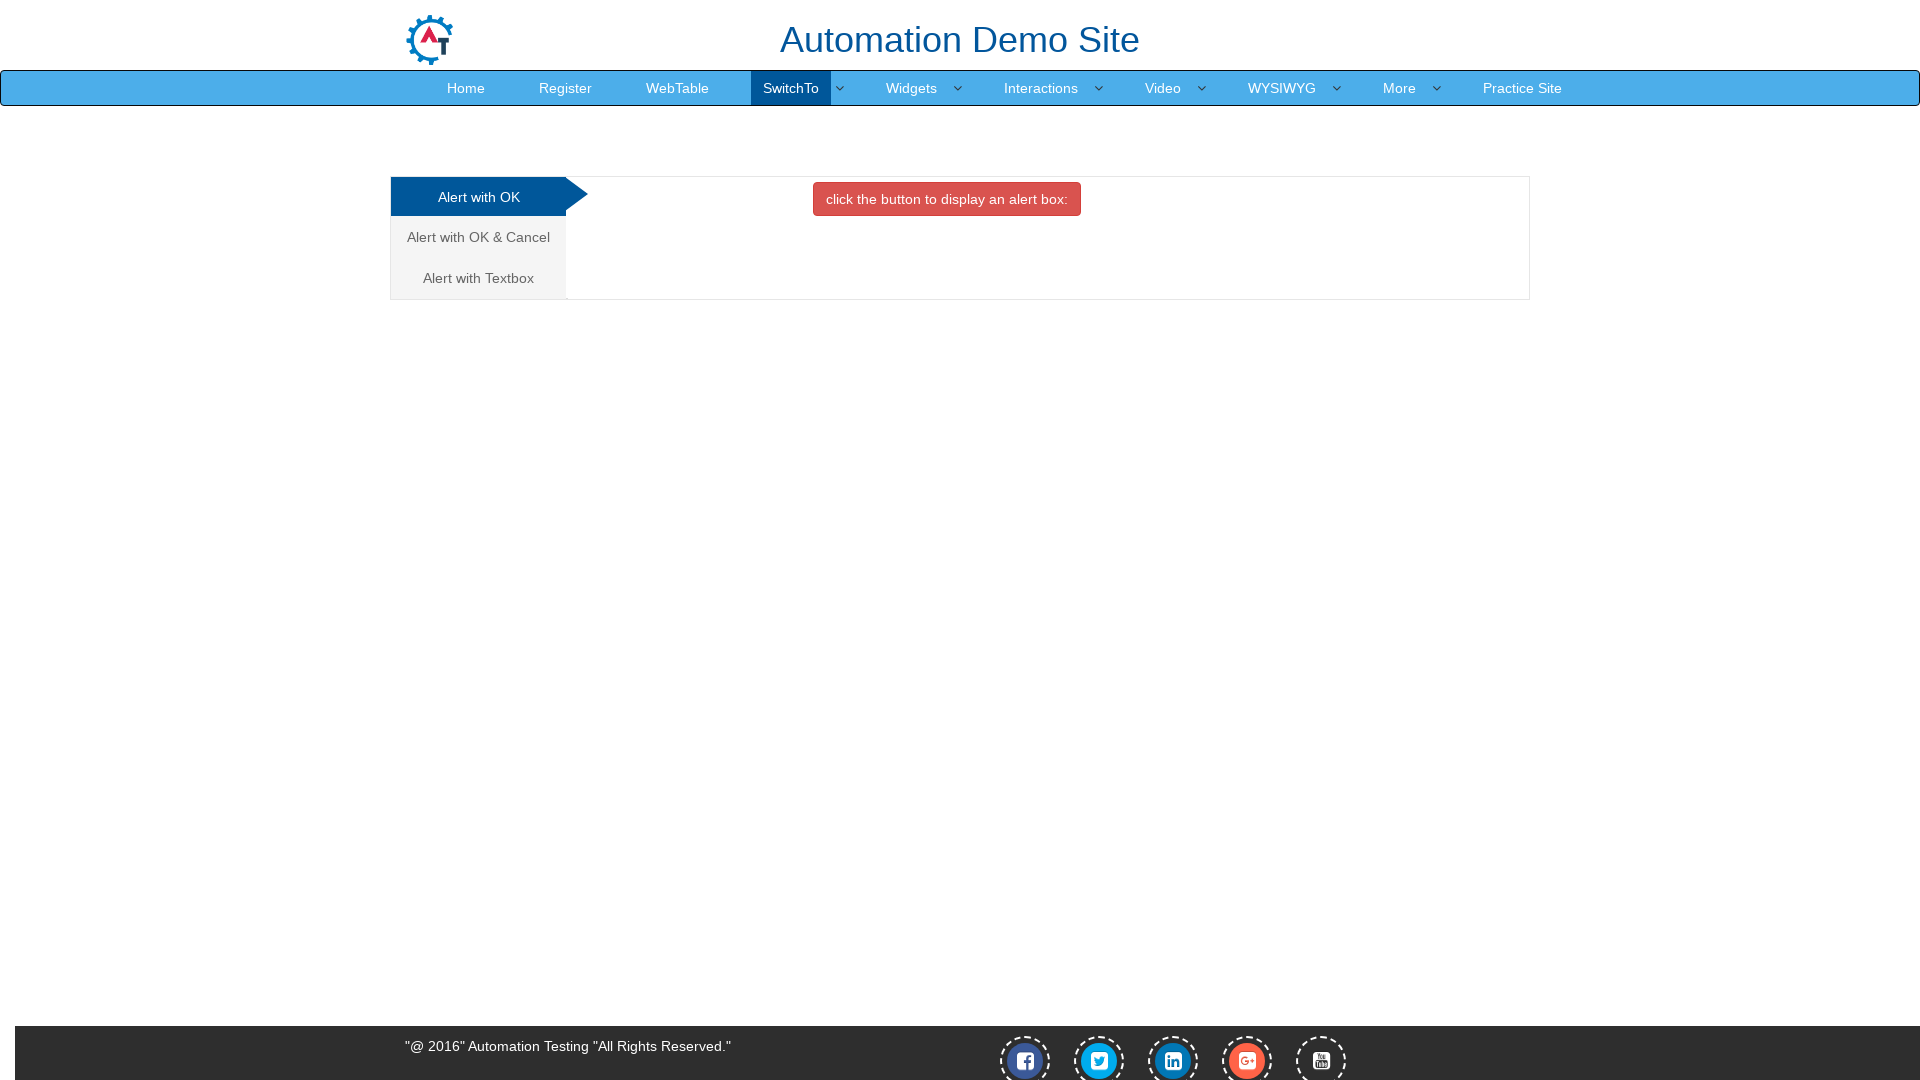

Clicked on the third analytics link to open Alert with Textbox tab at (478, 278) on (//a[@class='analystic'])[3]
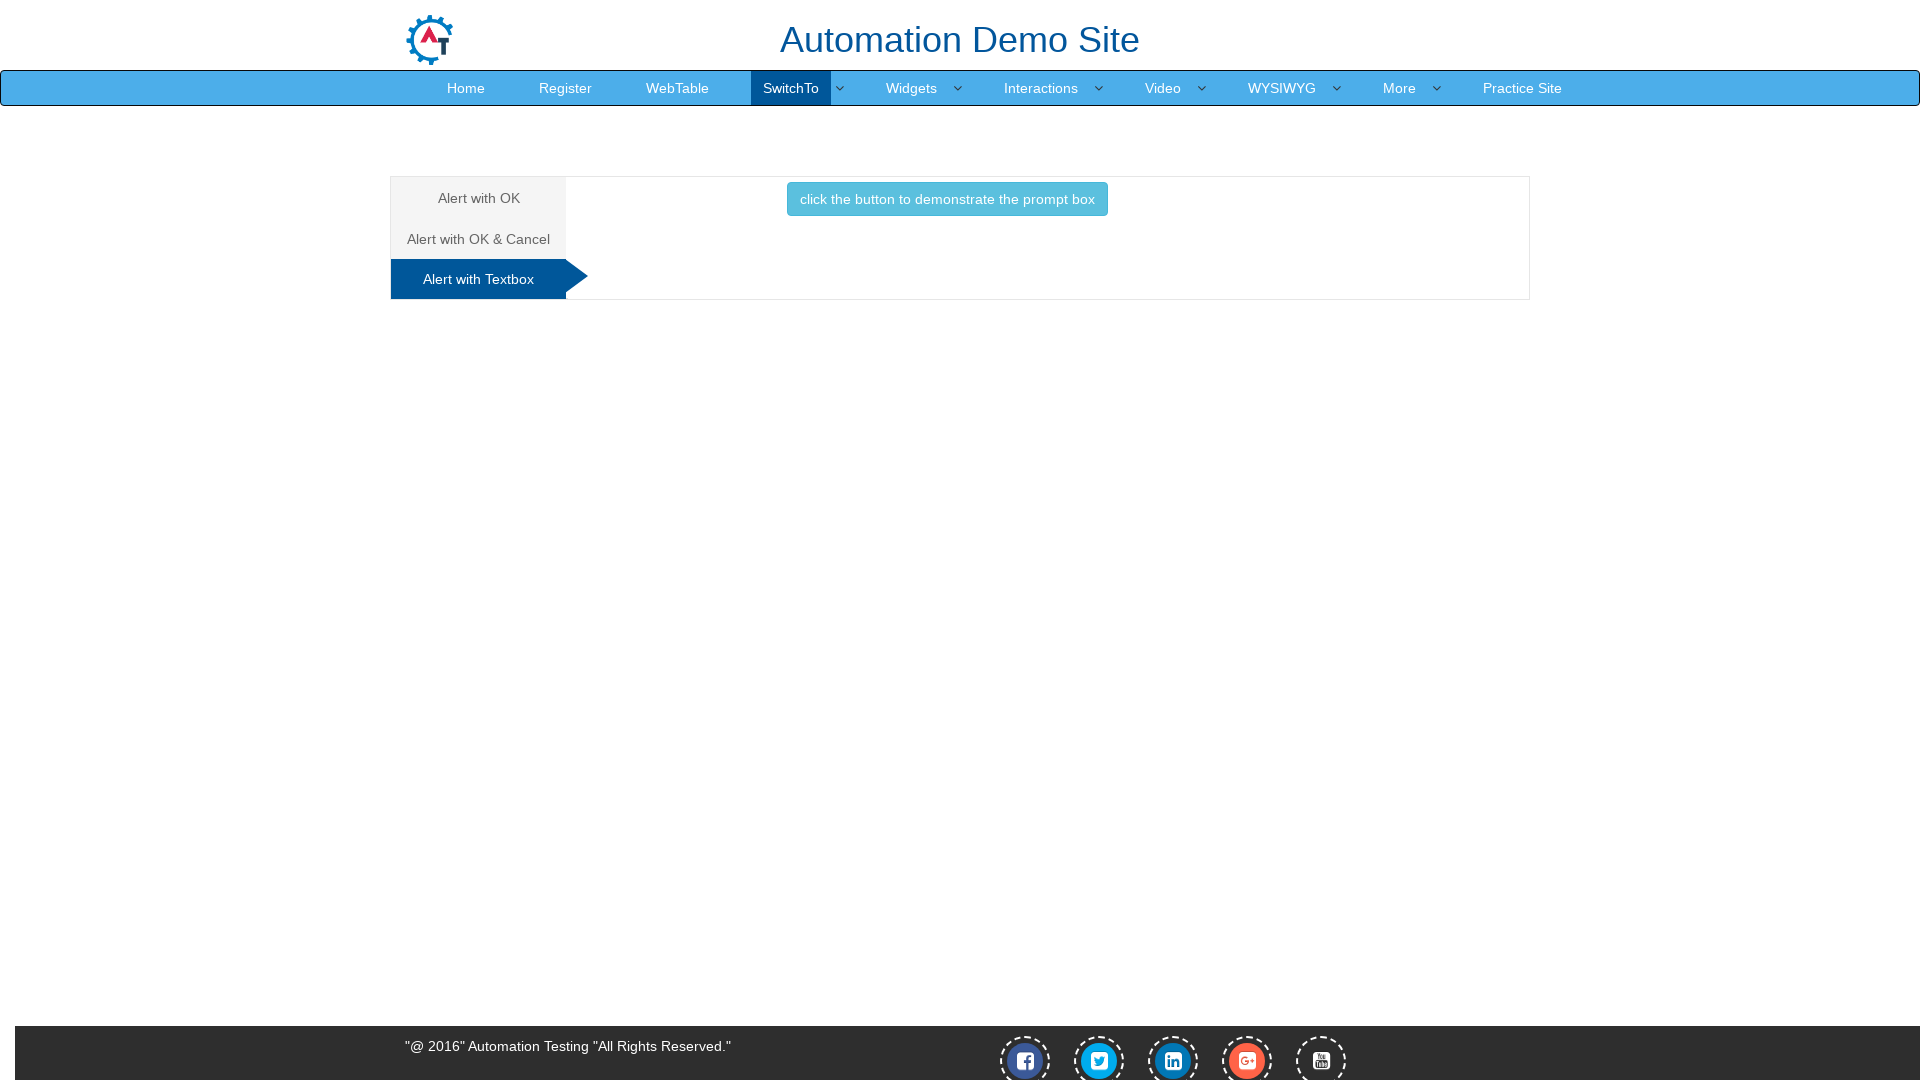

Set up dialog handler to accept prompt with text 'happy birthday logesh'
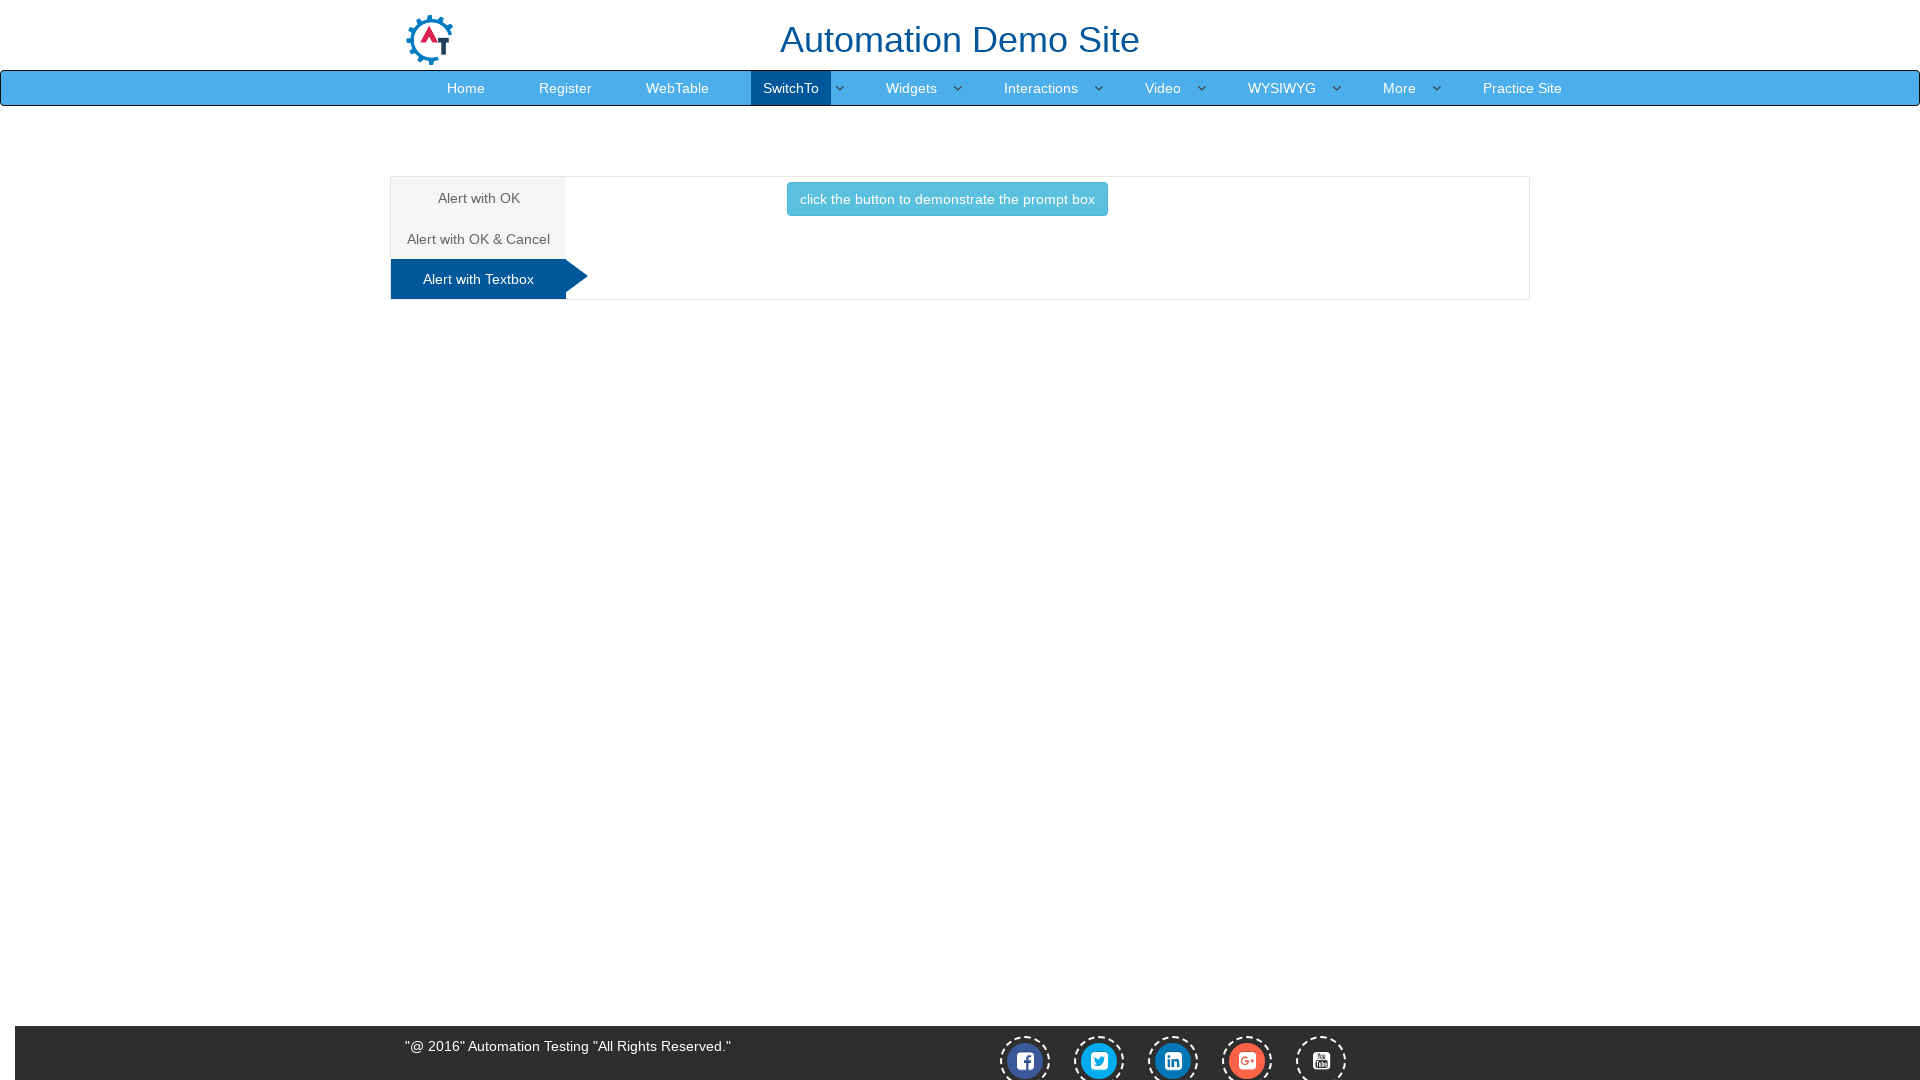

Clicked button to trigger the prompt alert at (947, 199) on button.btn.btn-info
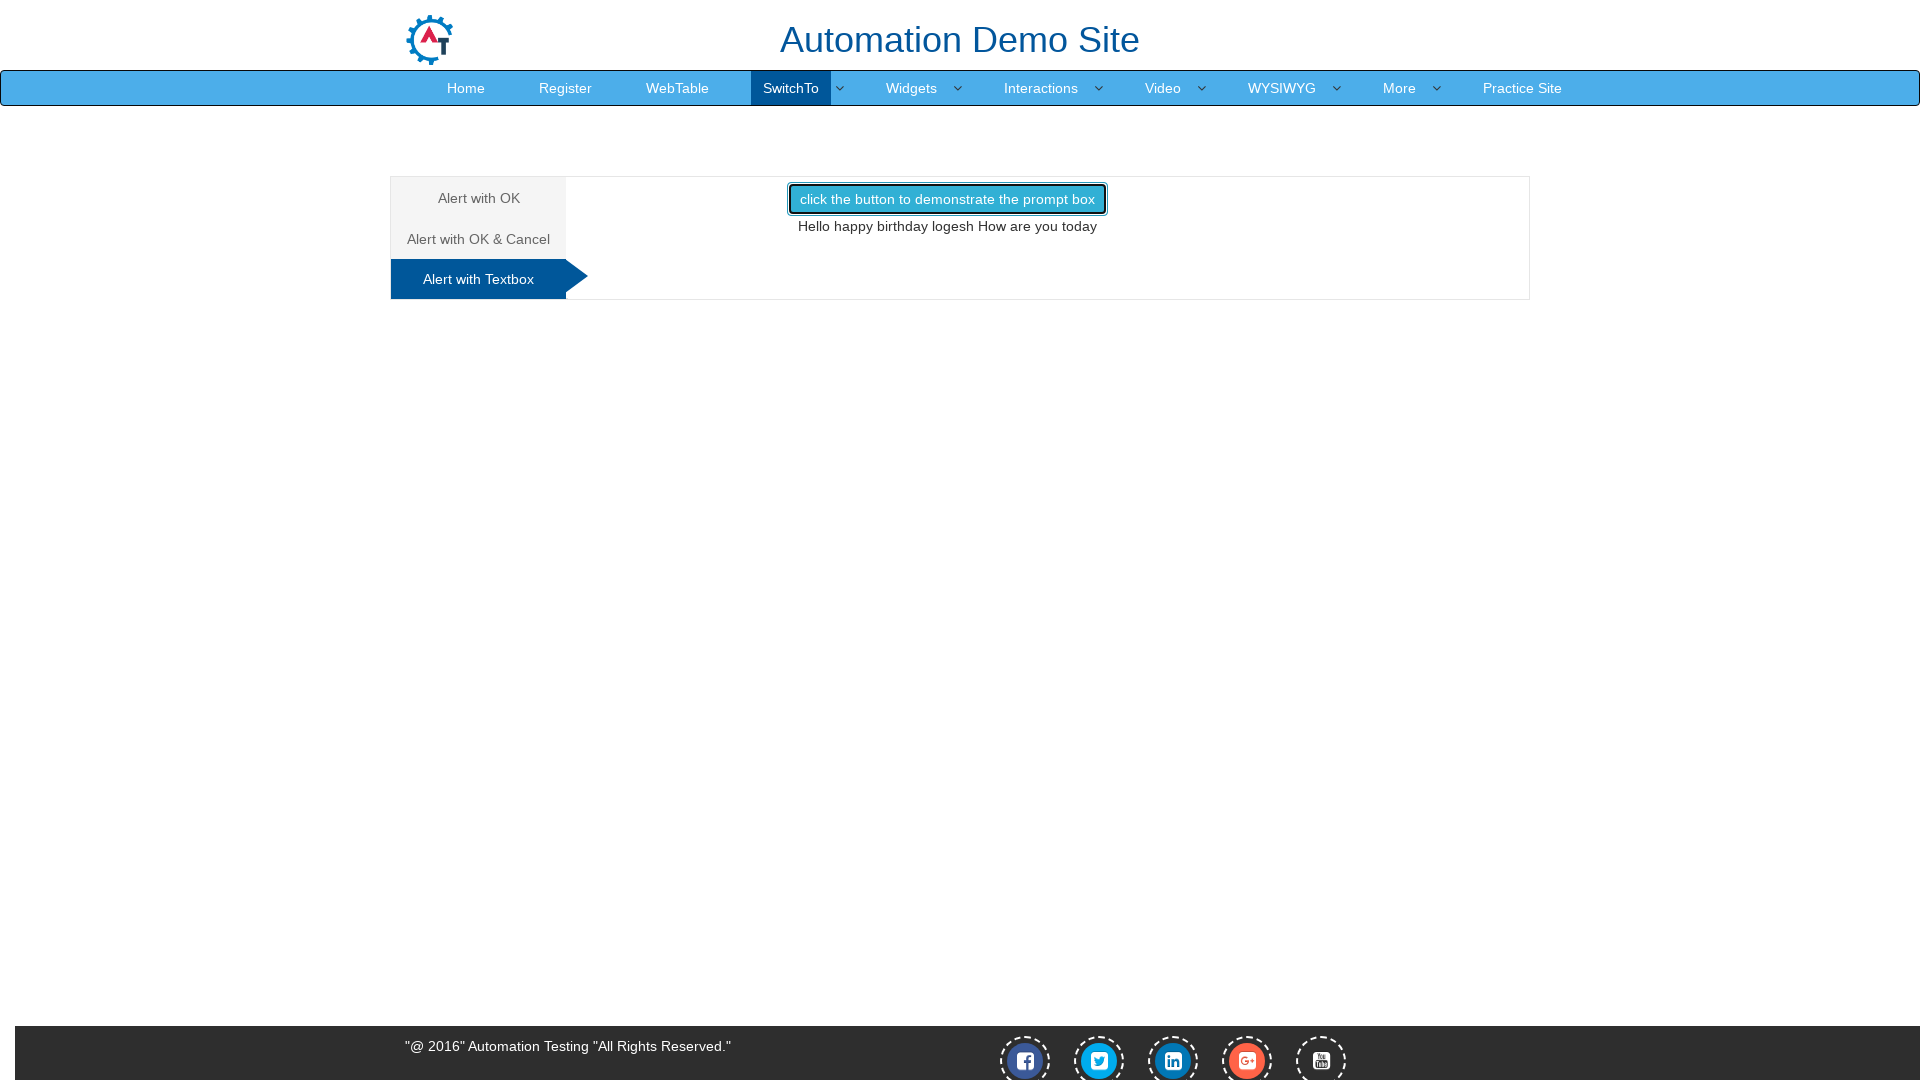

Waited for dialog to be processed
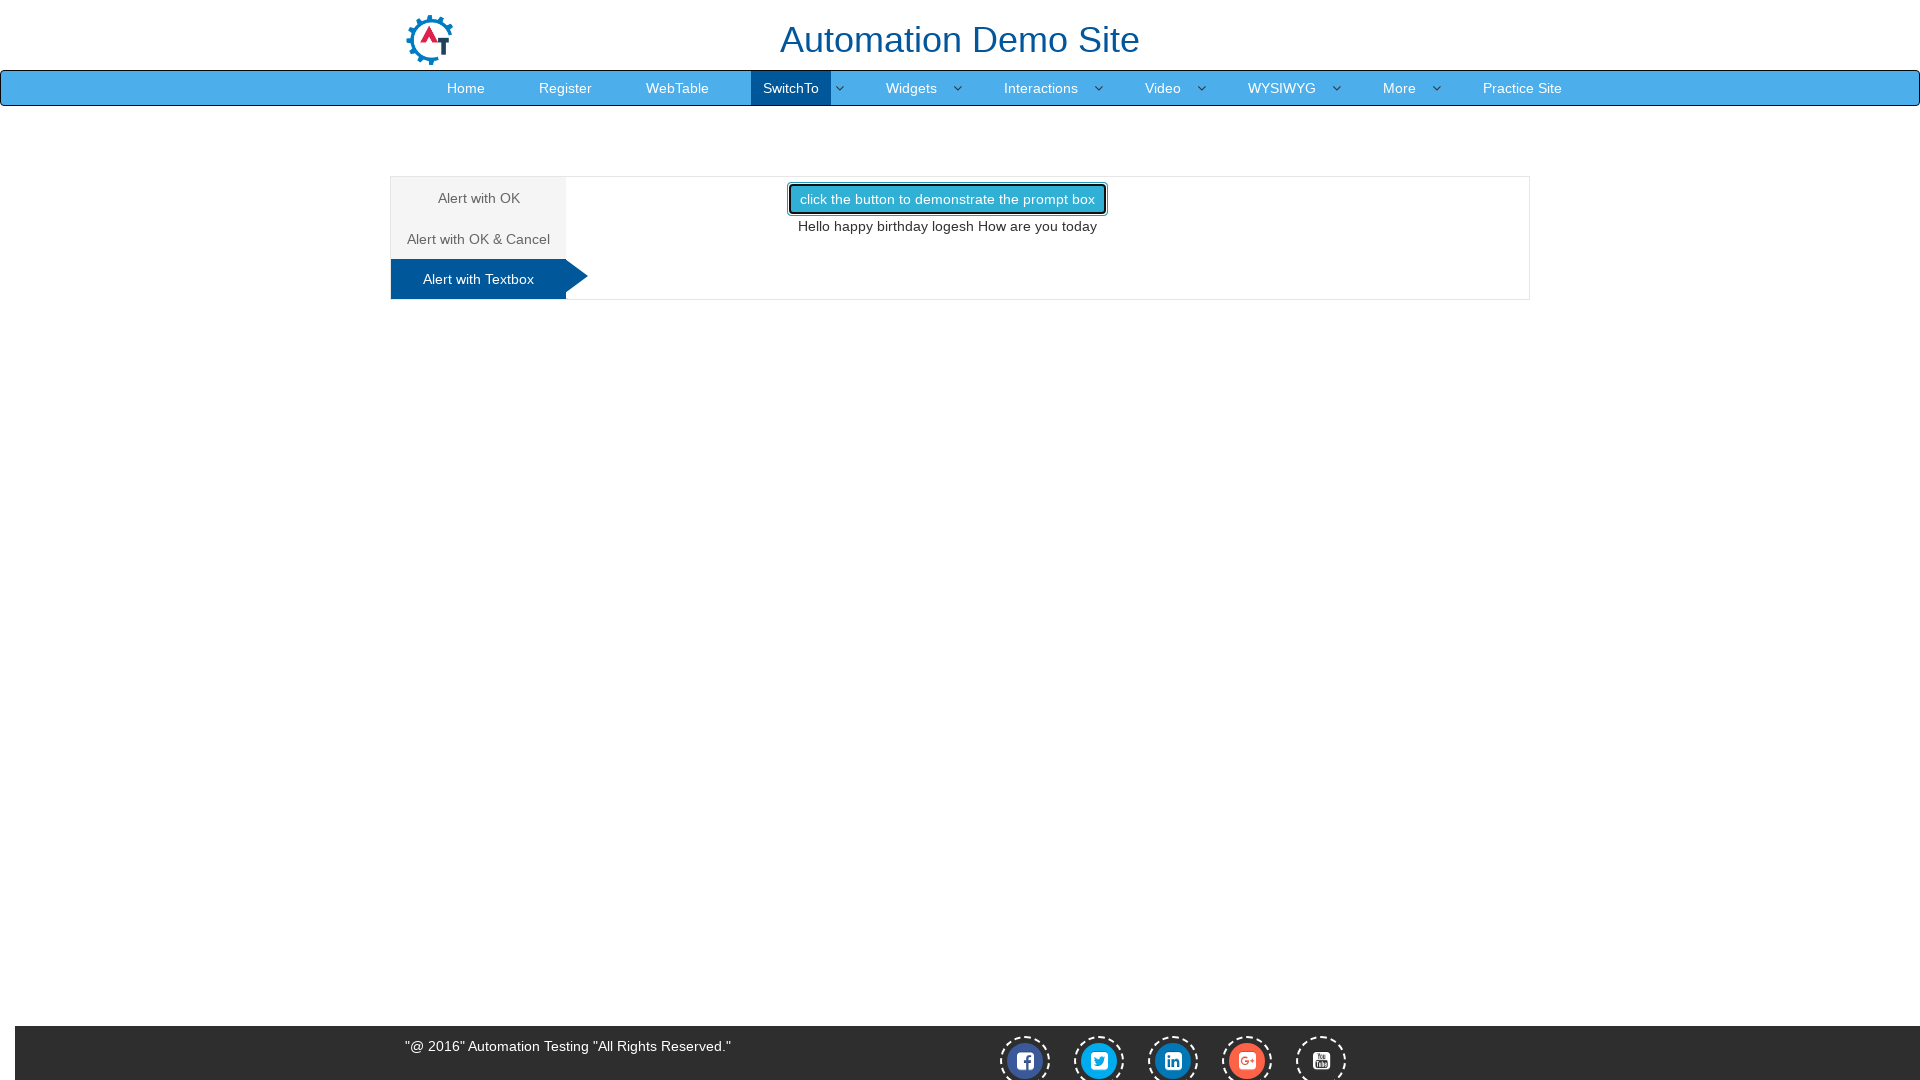

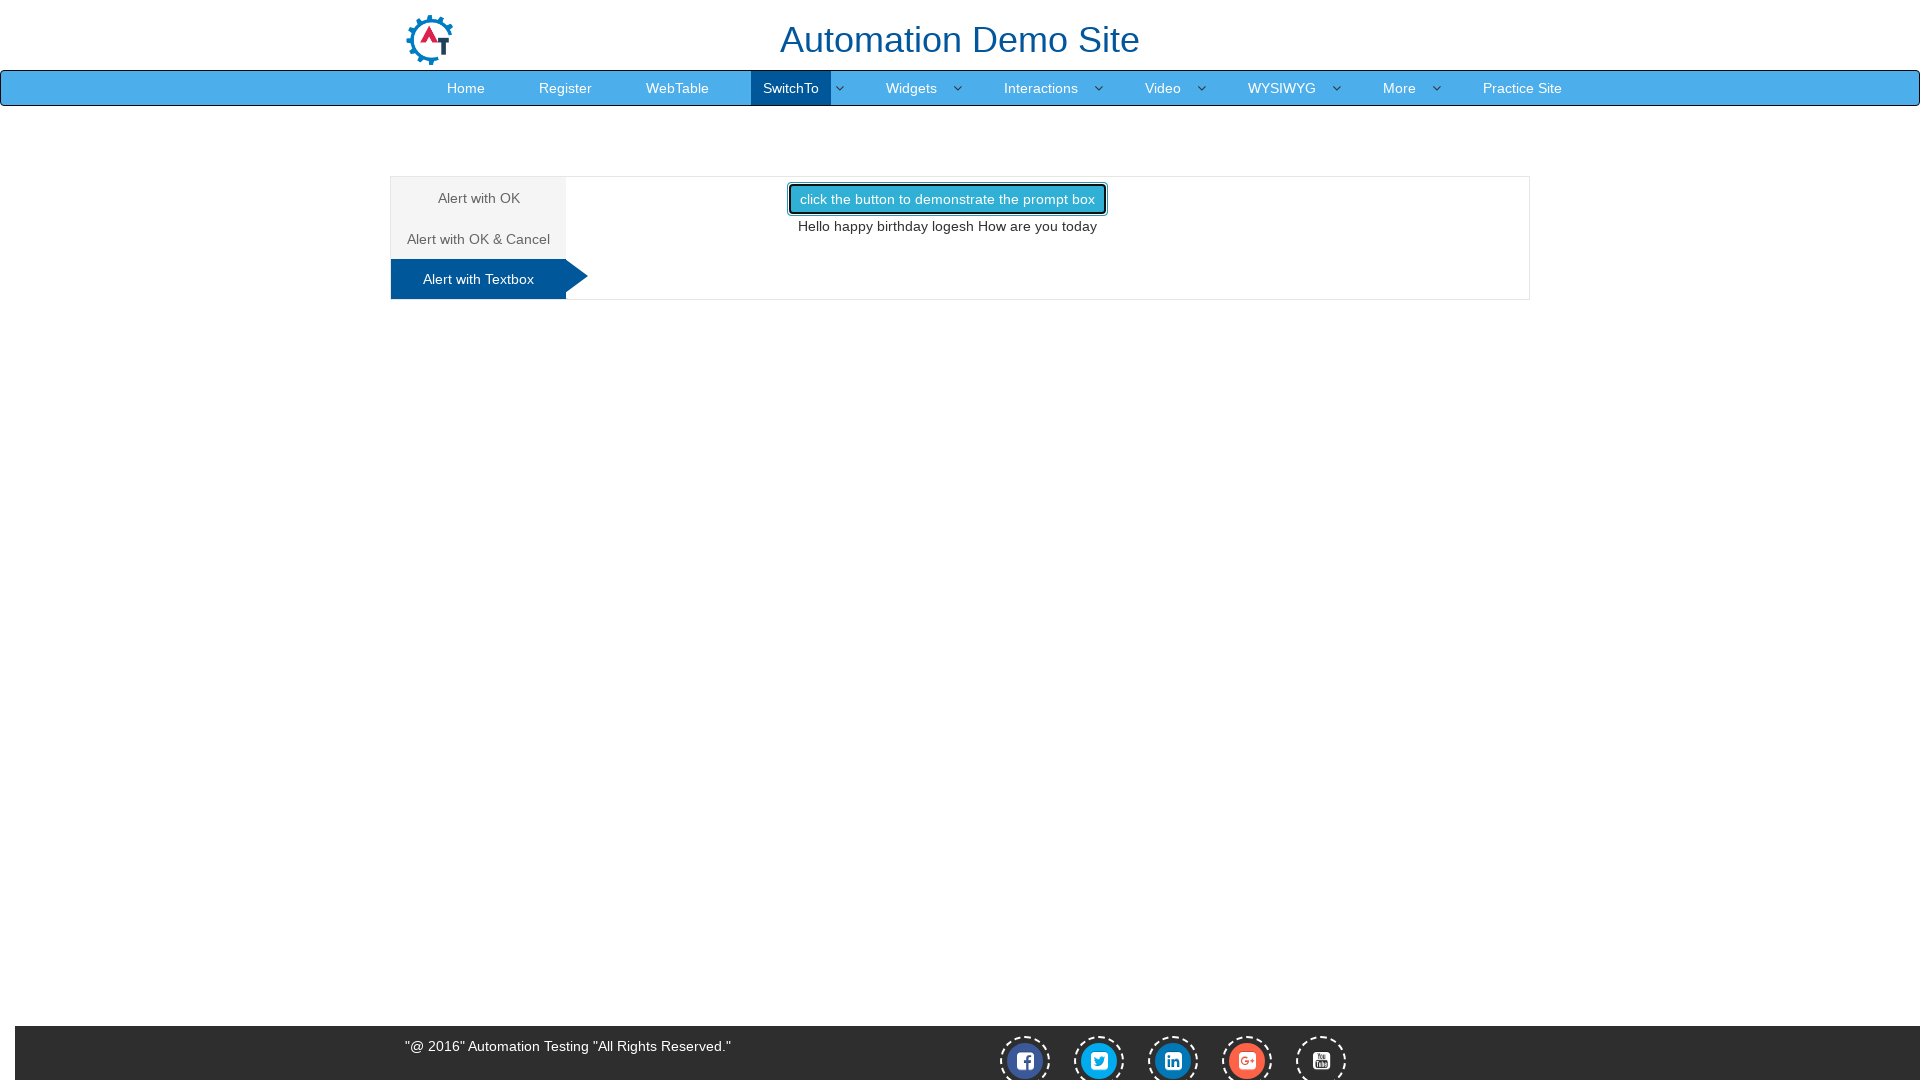